Tests clicking a button with a dynamic ID and verifies that a text element appears after the click

Starting URL: https://thefreerangetester.github.io/sandbox-automation-testing/

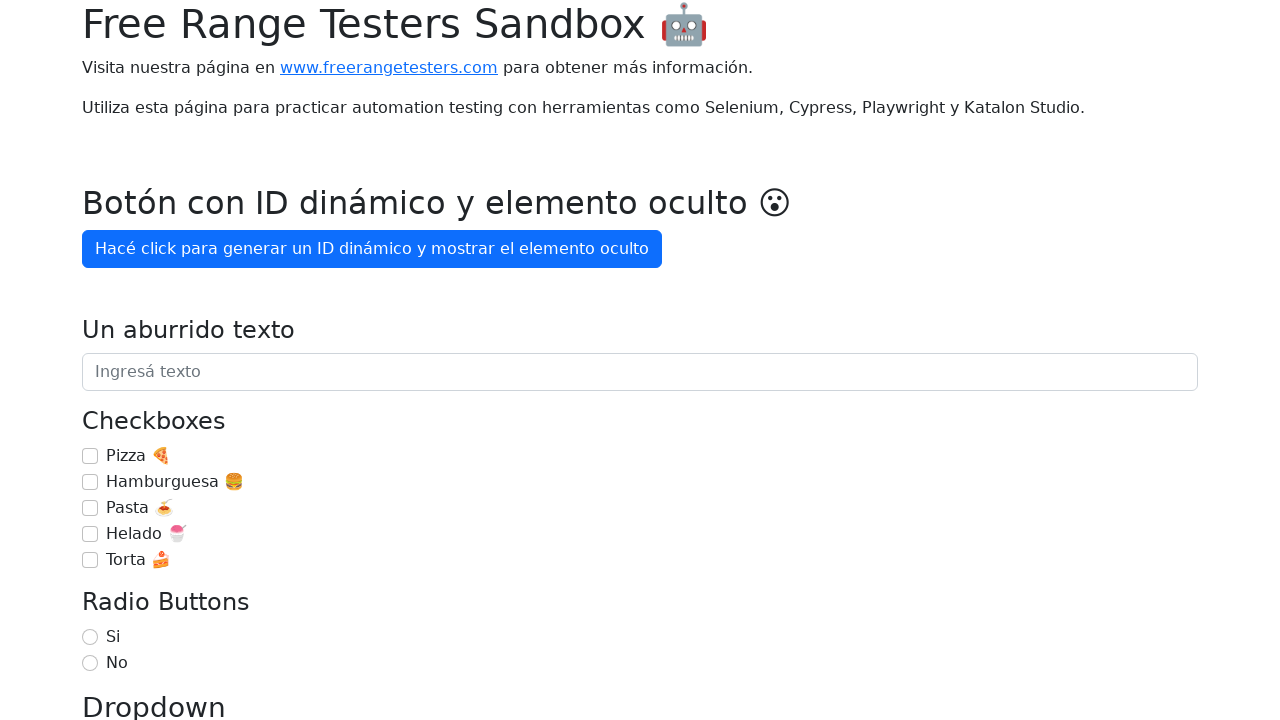

Clicked button with dynamic ID 'Hacé click para generar un ID' at (372, 249) on internal:role=button[name="Hacé click para generar un ID"i]
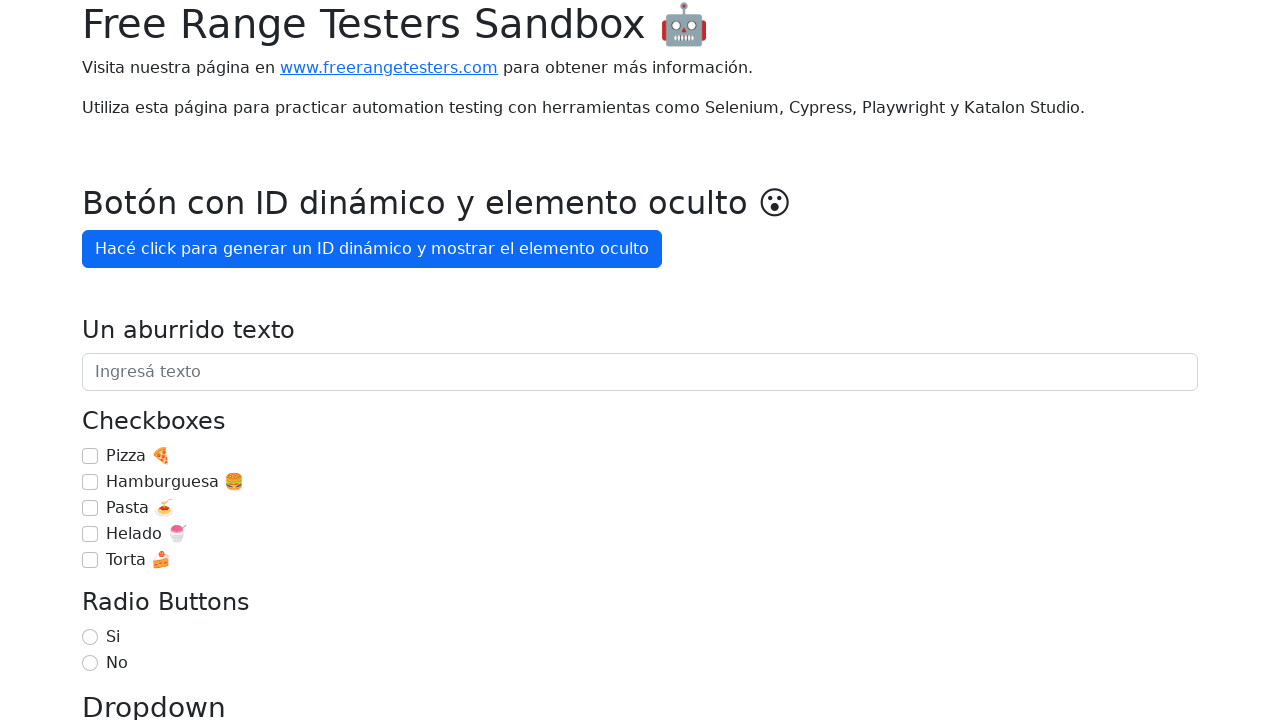

Waited for text 'OMG, aparezco después de 3' to appear
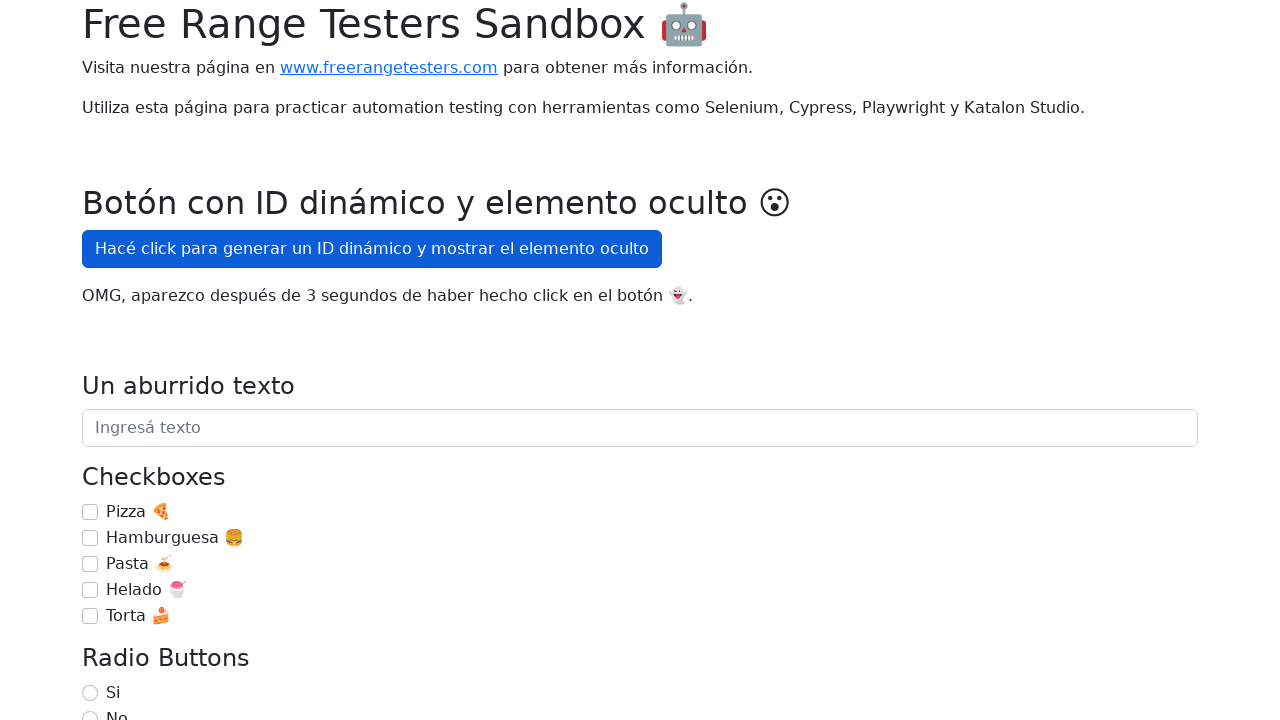

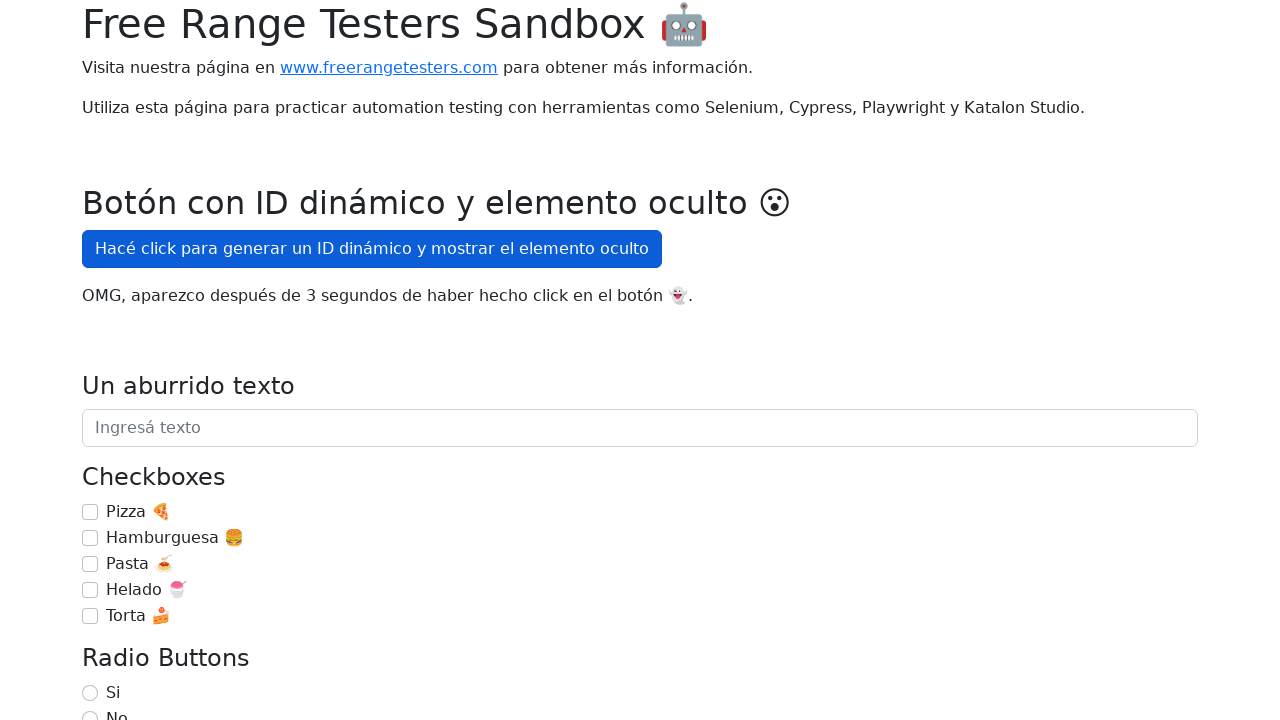